Tests character deletion functionality by entering a full name, clicking delete button for each character, and verifying the 'Deleted' message appears

Starting URL: https://claruswaysda.github.io/deleteChars.html

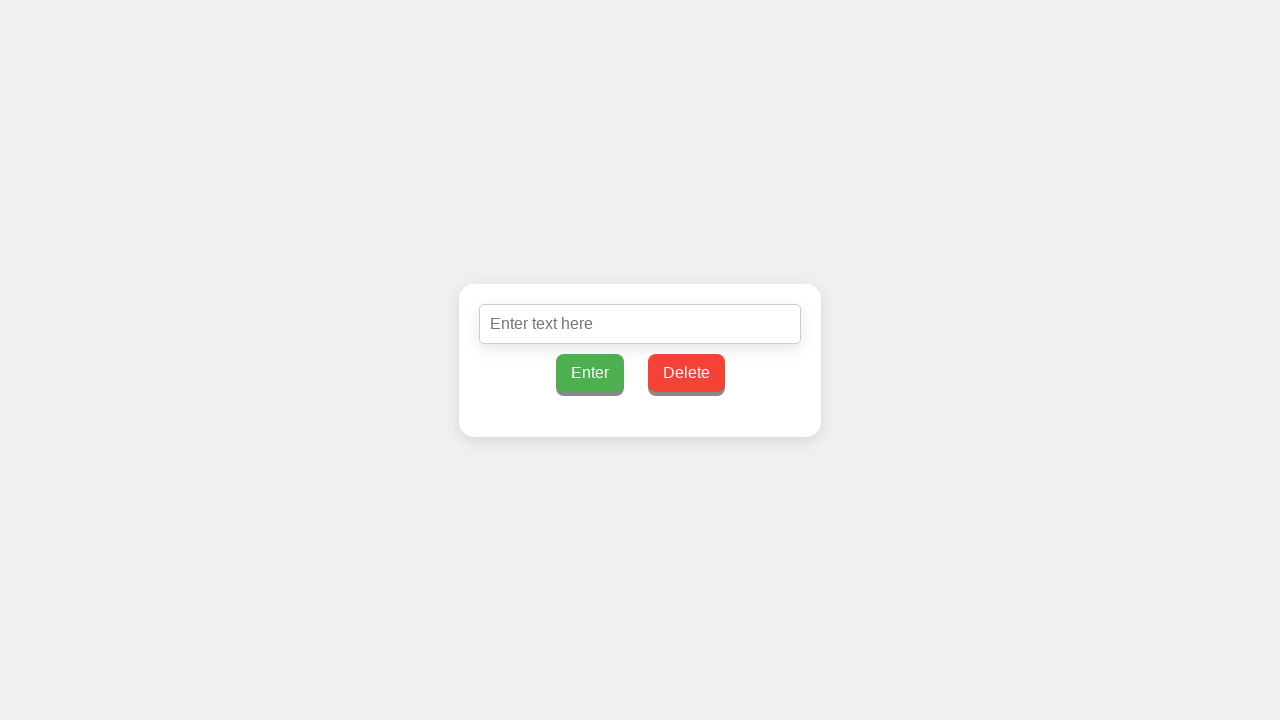

Filled input field with full name 'Jennifer Collins' on #inputText
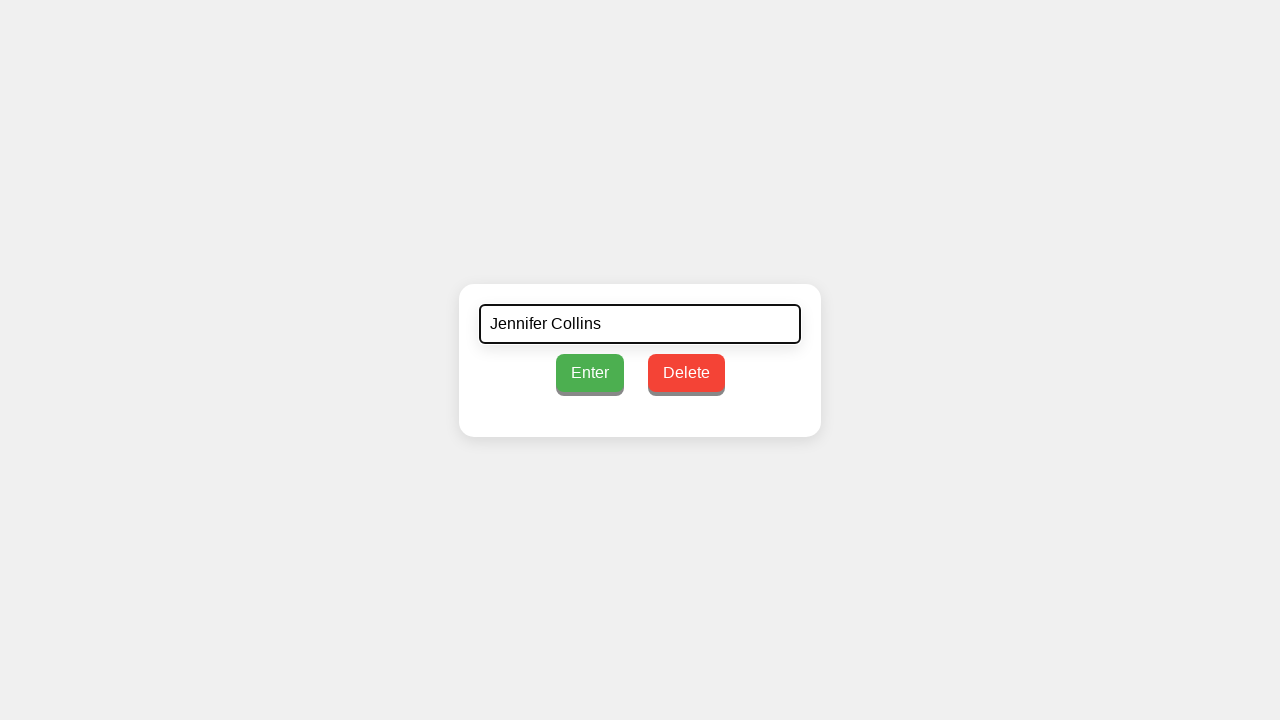

Clicked Enter button to submit the name at (590, 372) on xpath=//*[.='Enter']
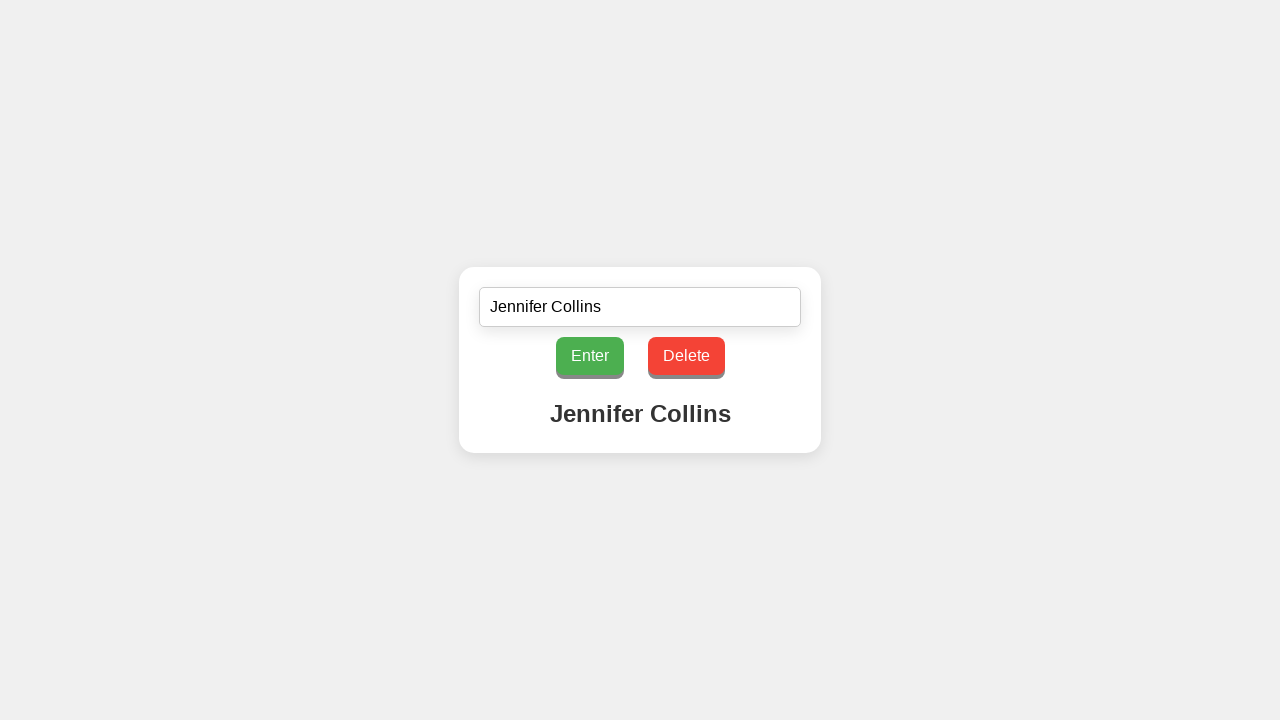

Clicked delete button to remove character 1 of 16 at (686, 356) on #deleteButton
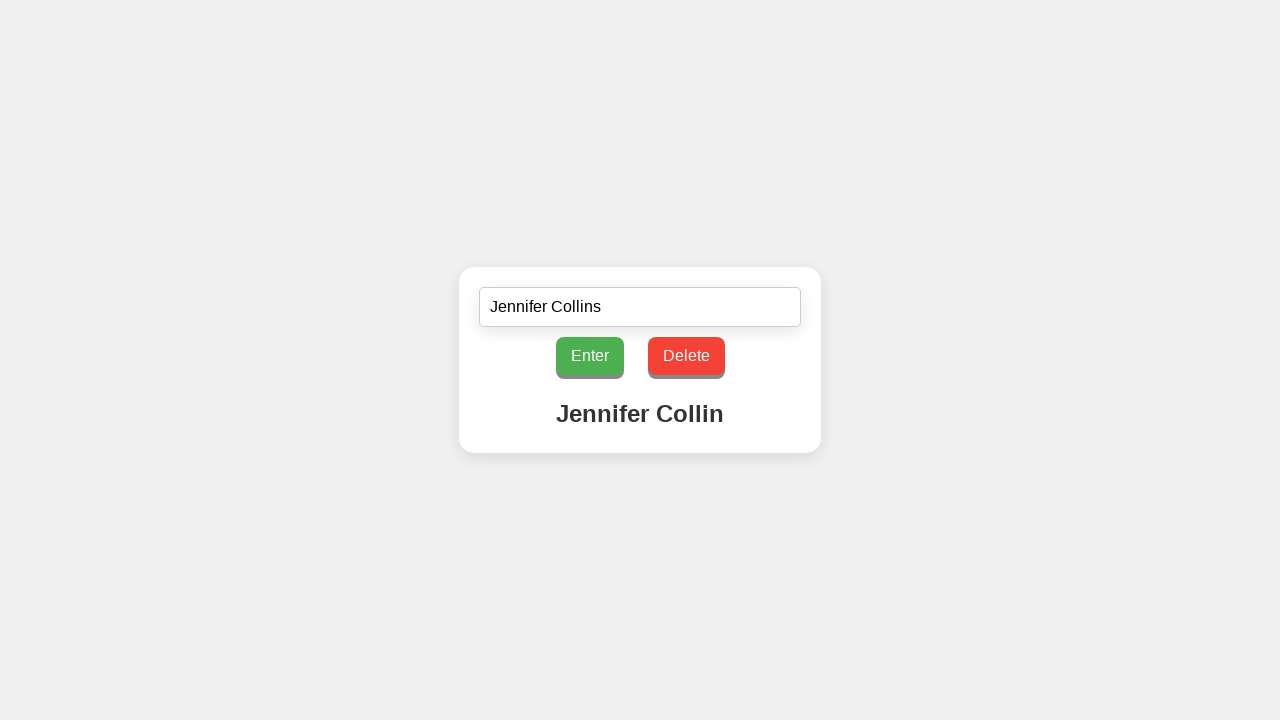

Clicked delete button to remove character 2 of 16 at (686, 356) on #deleteButton
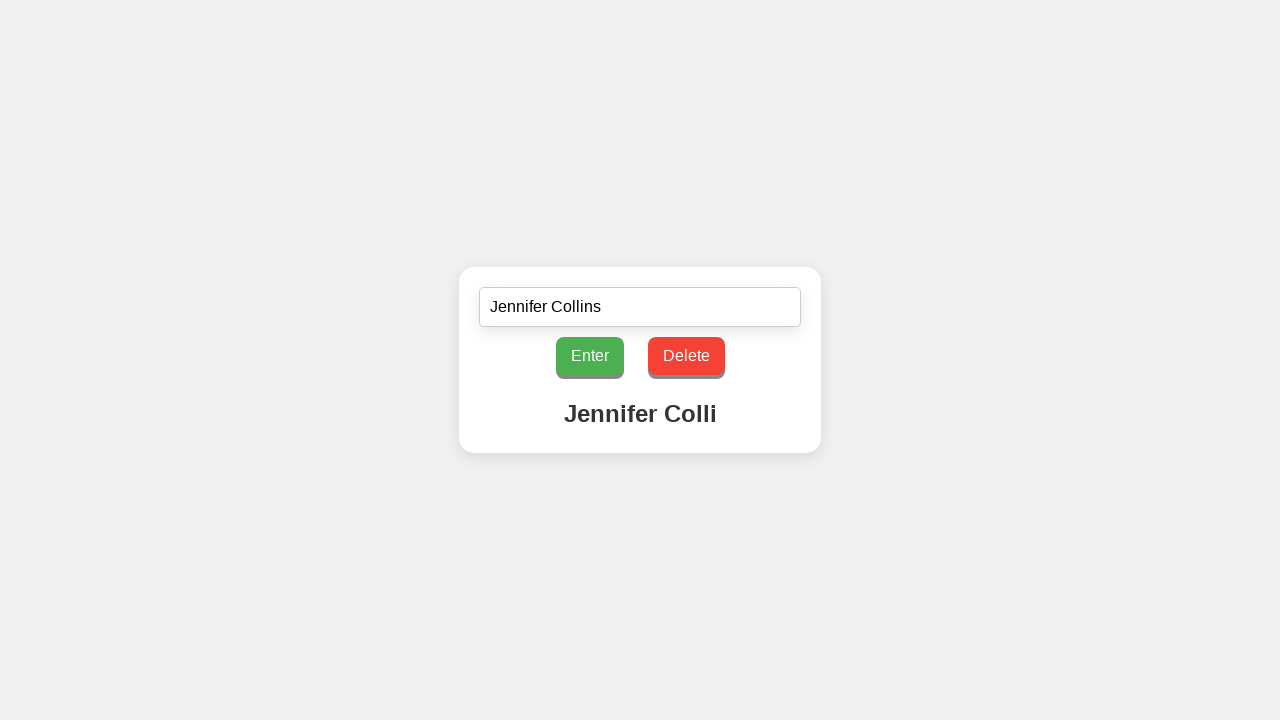

Clicked delete button to remove character 3 of 16 at (686, 356) on #deleteButton
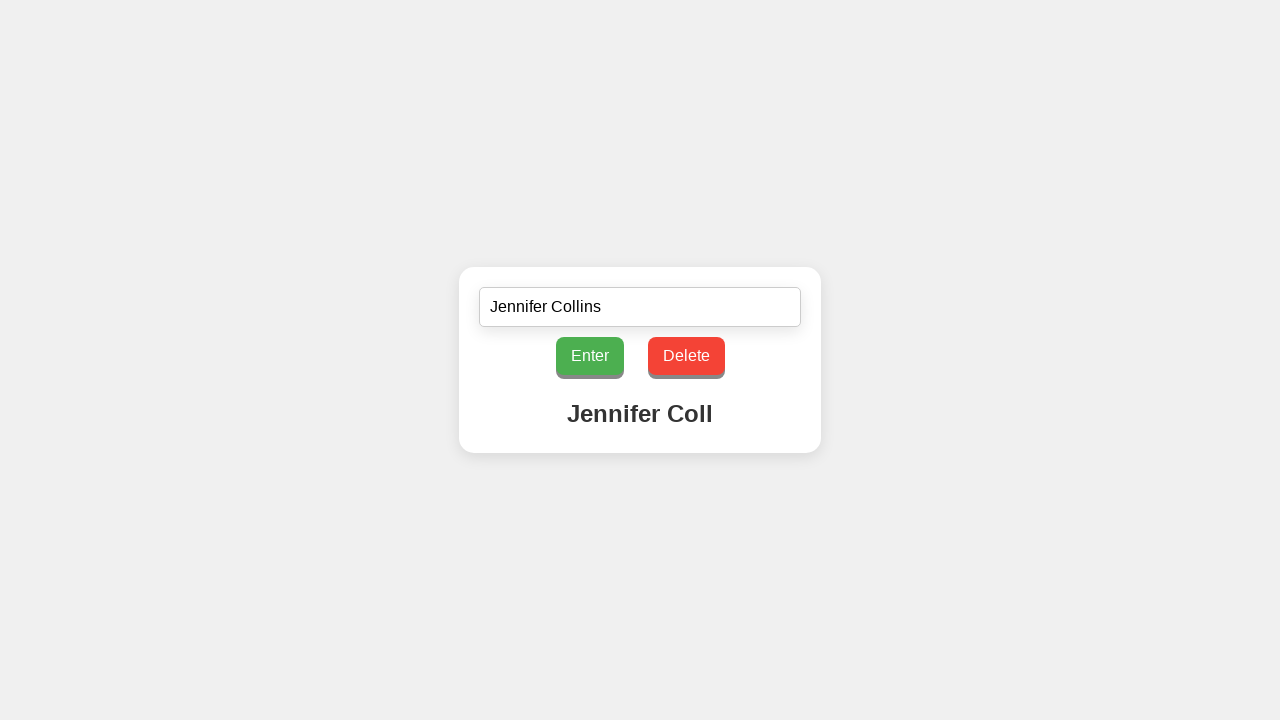

Clicked delete button to remove character 4 of 16 at (686, 356) on #deleteButton
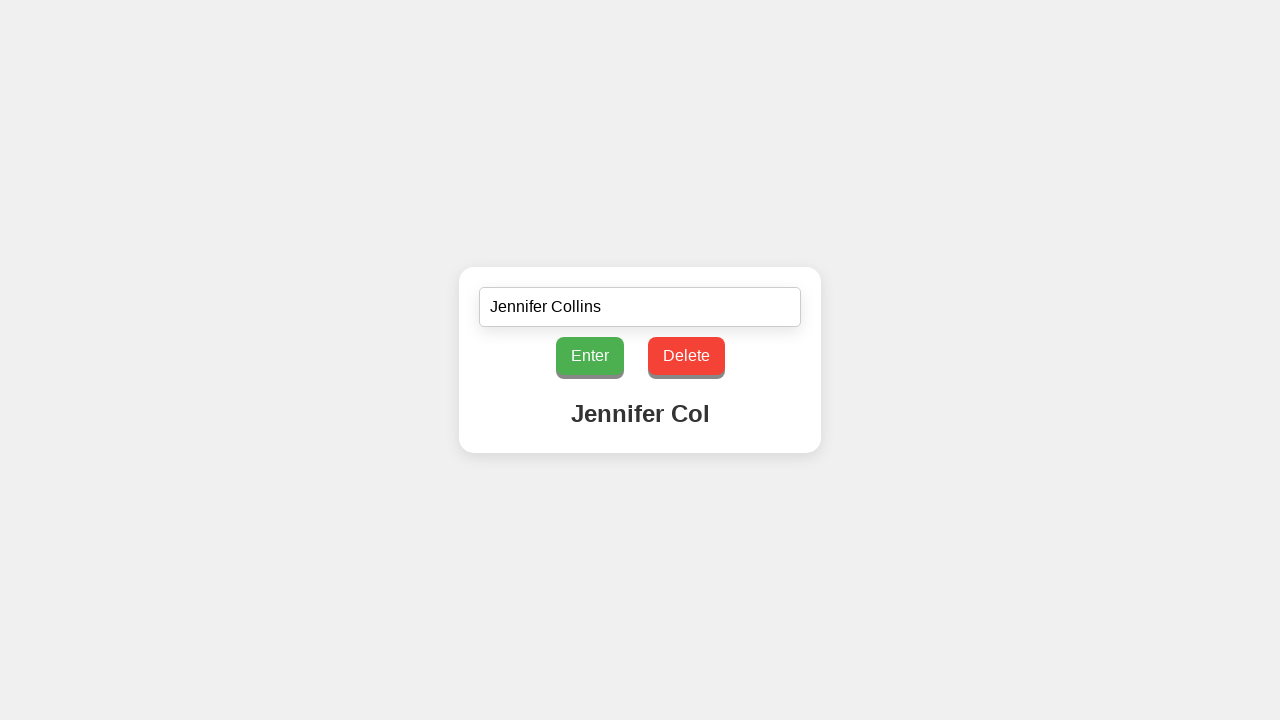

Clicked delete button to remove character 5 of 16 at (686, 356) on #deleteButton
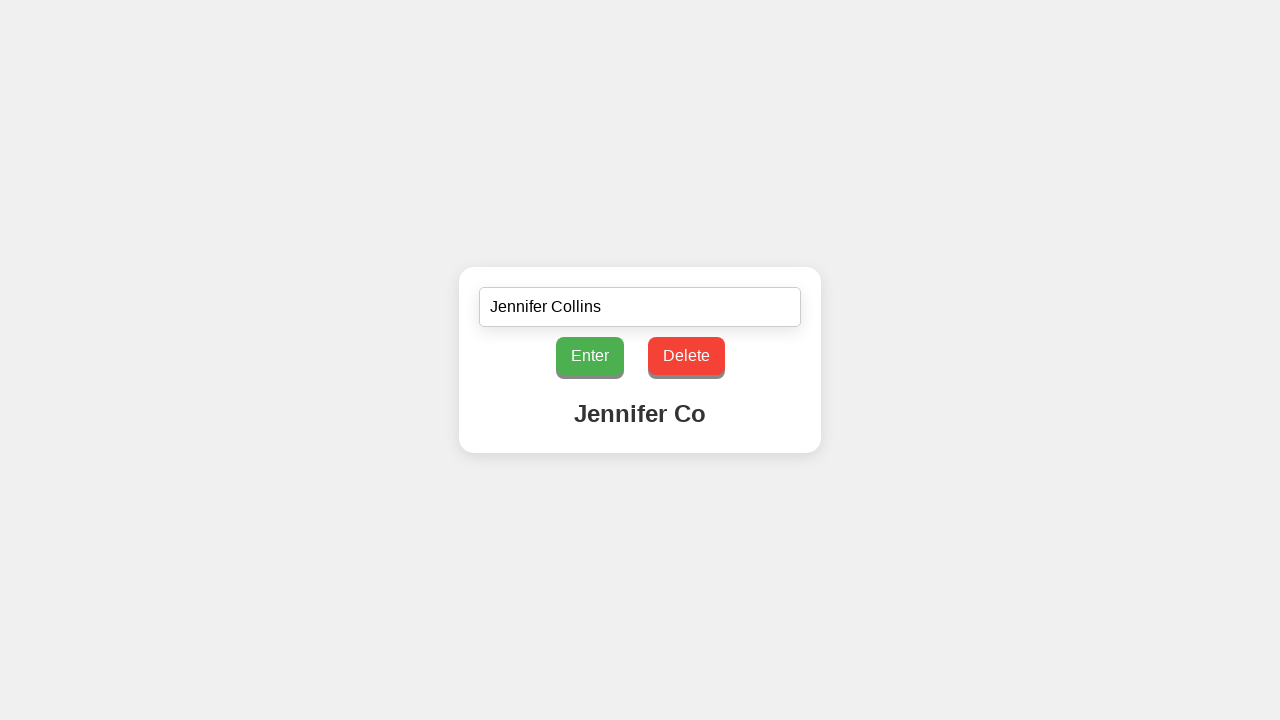

Clicked delete button to remove character 6 of 16 at (686, 356) on #deleteButton
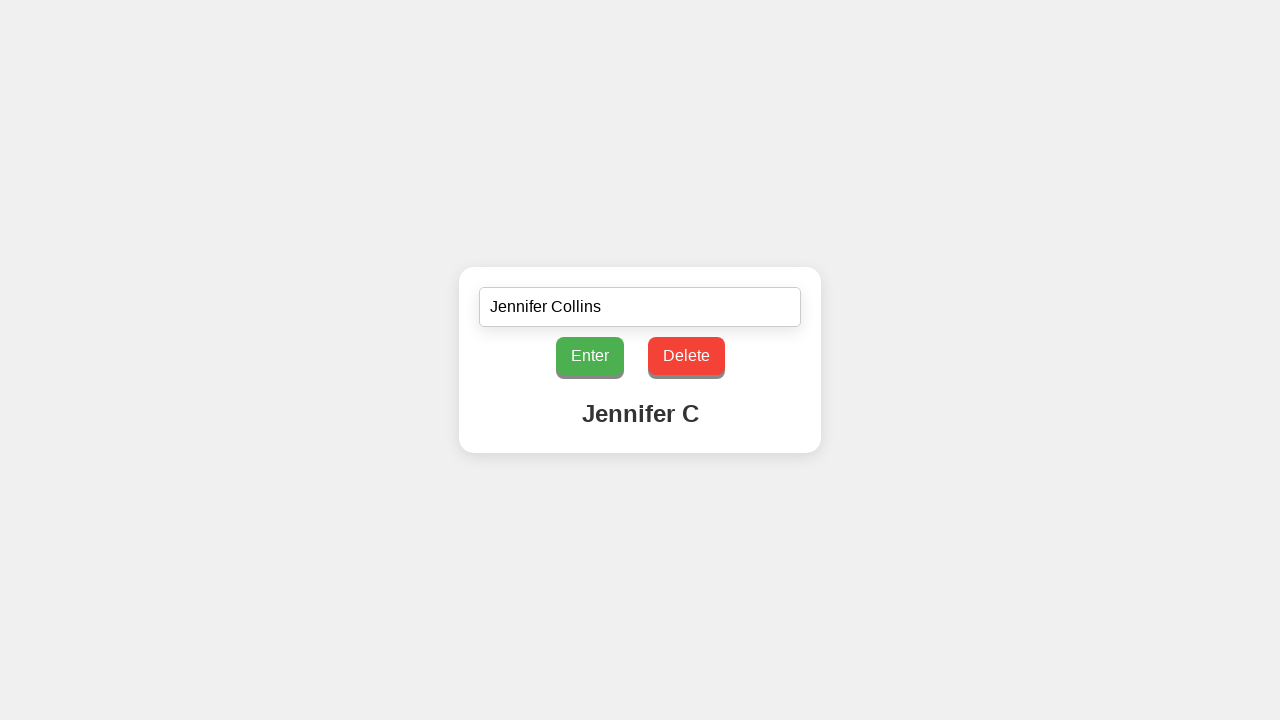

Clicked delete button to remove character 7 of 16 at (686, 356) on #deleteButton
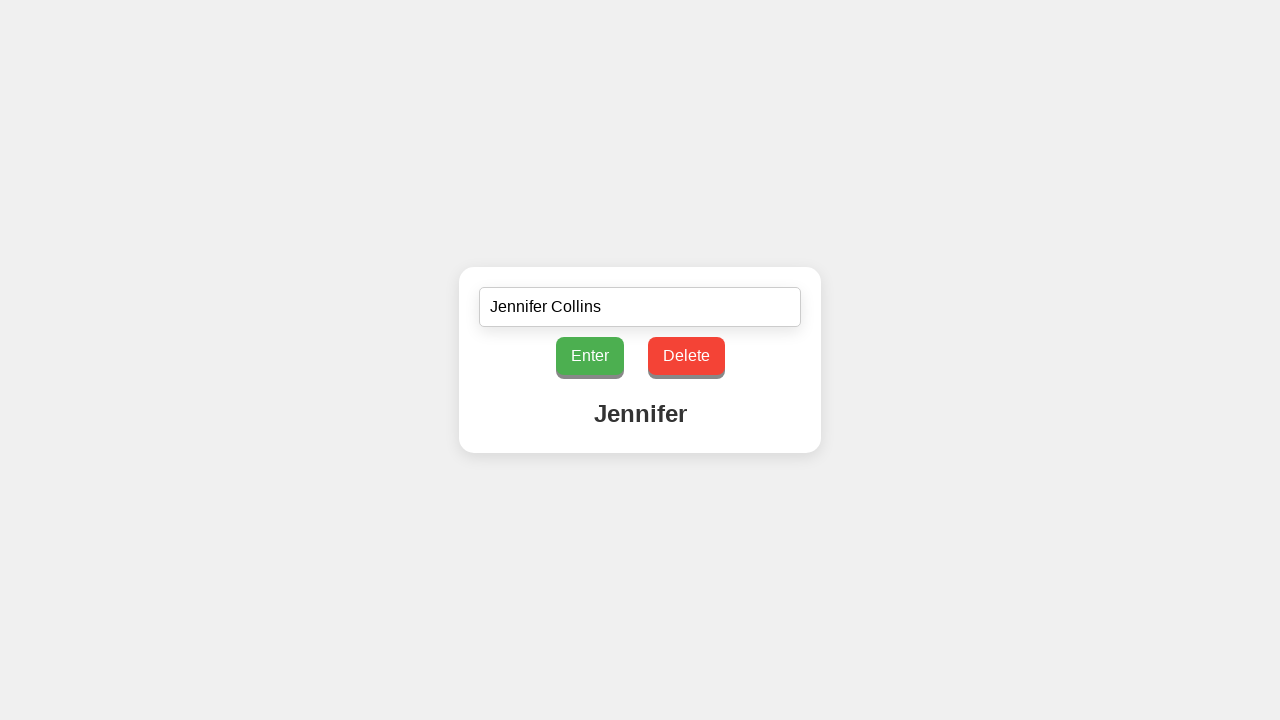

Clicked delete button to remove character 8 of 16 at (686, 356) on #deleteButton
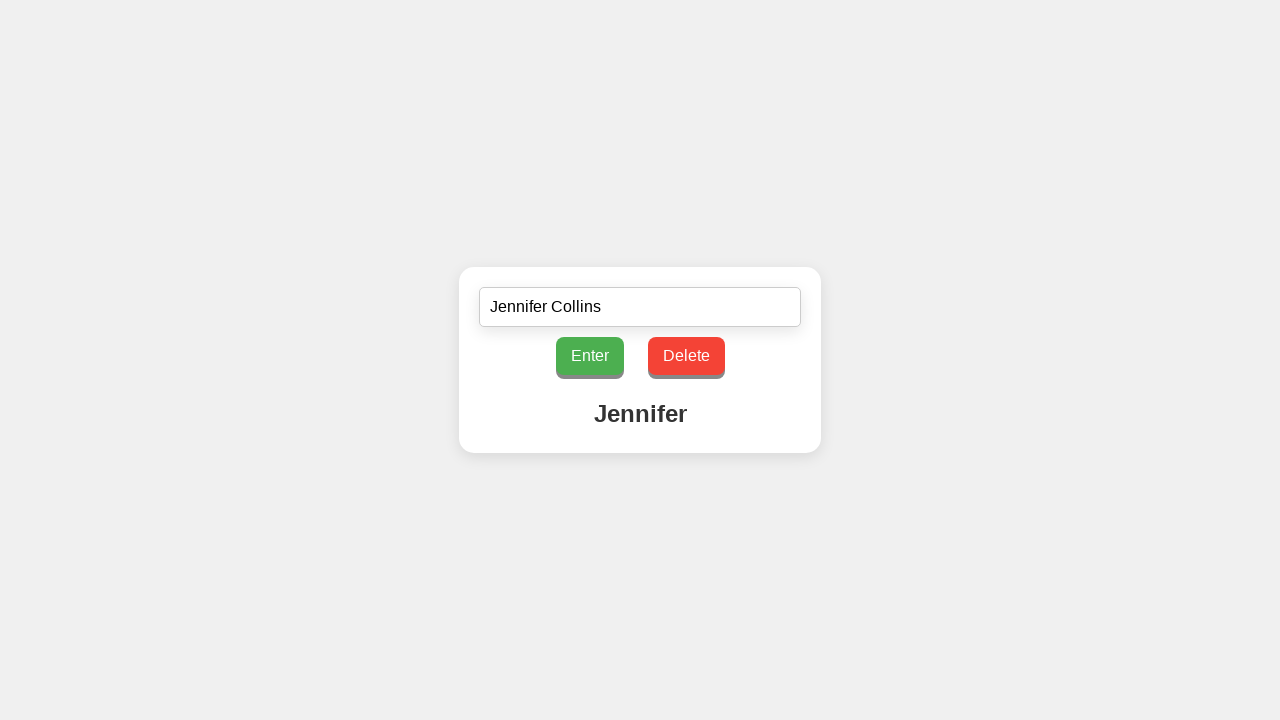

Clicked delete button to remove character 9 of 16 at (686, 356) on #deleteButton
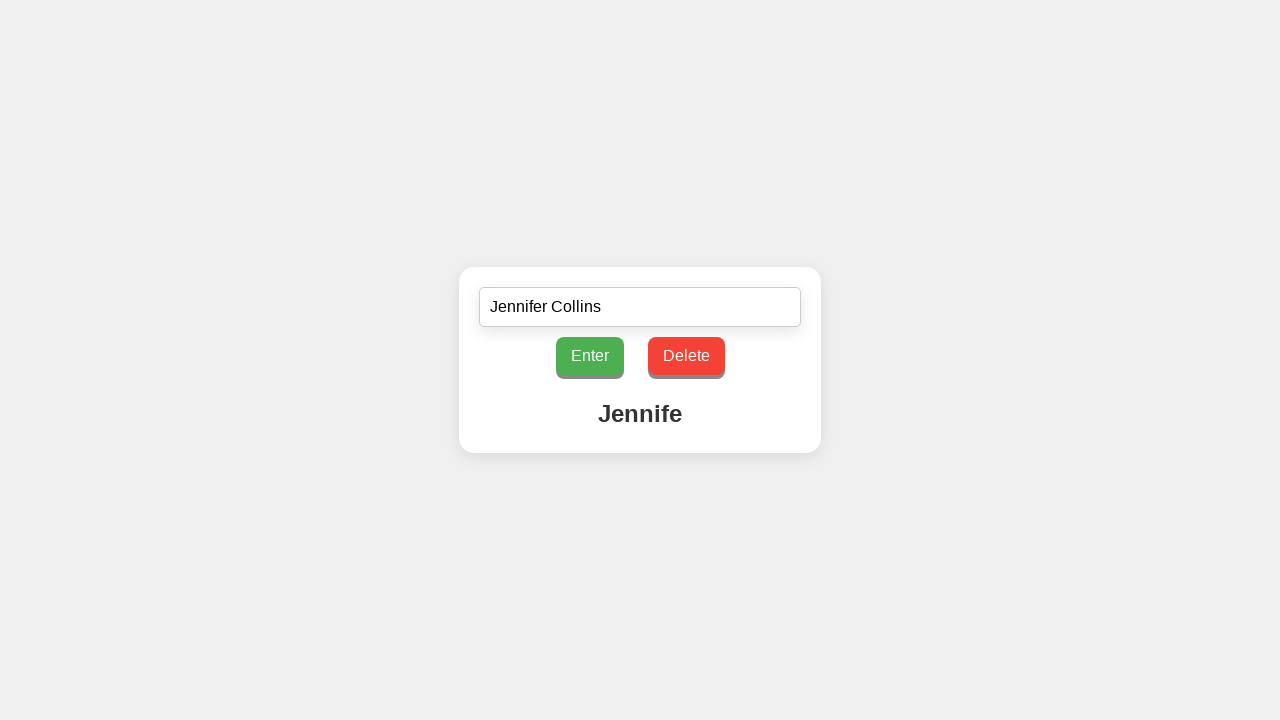

Clicked delete button to remove character 10 of 16 at (686, 356) on #deleteButton
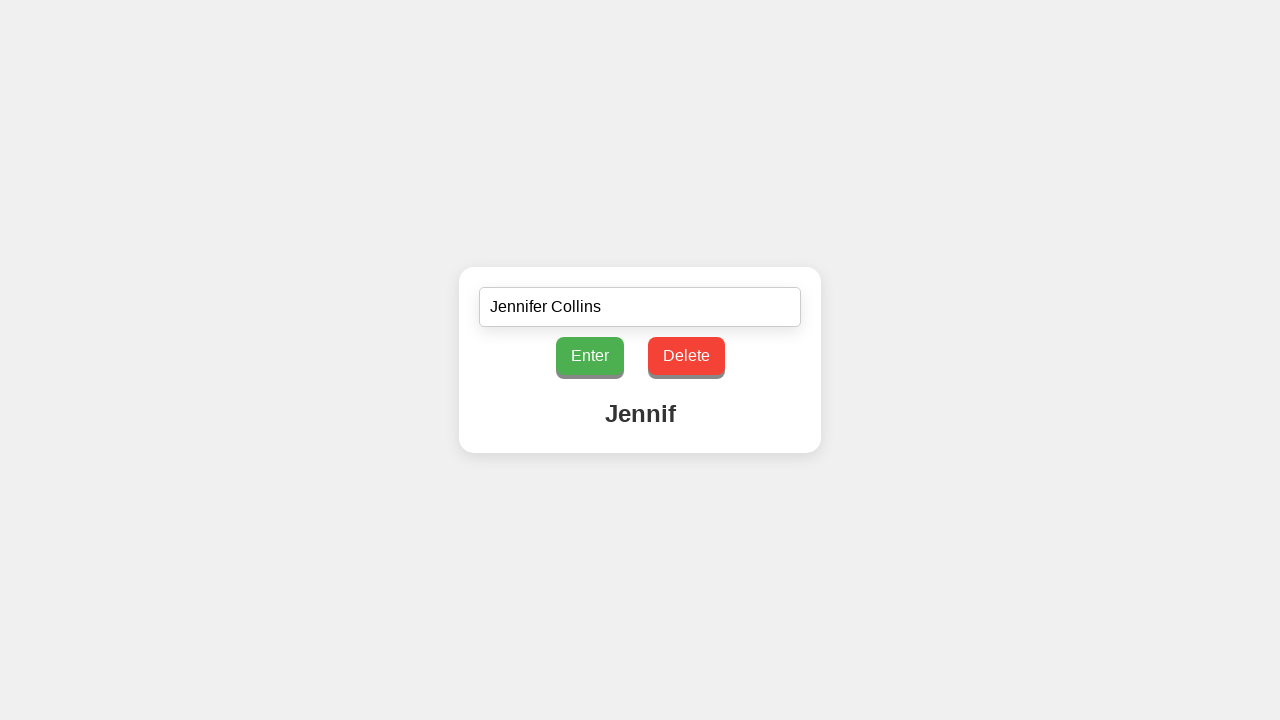

Clicked delete button to remove character 11 of 16 at (686, 356) on #deleteButton
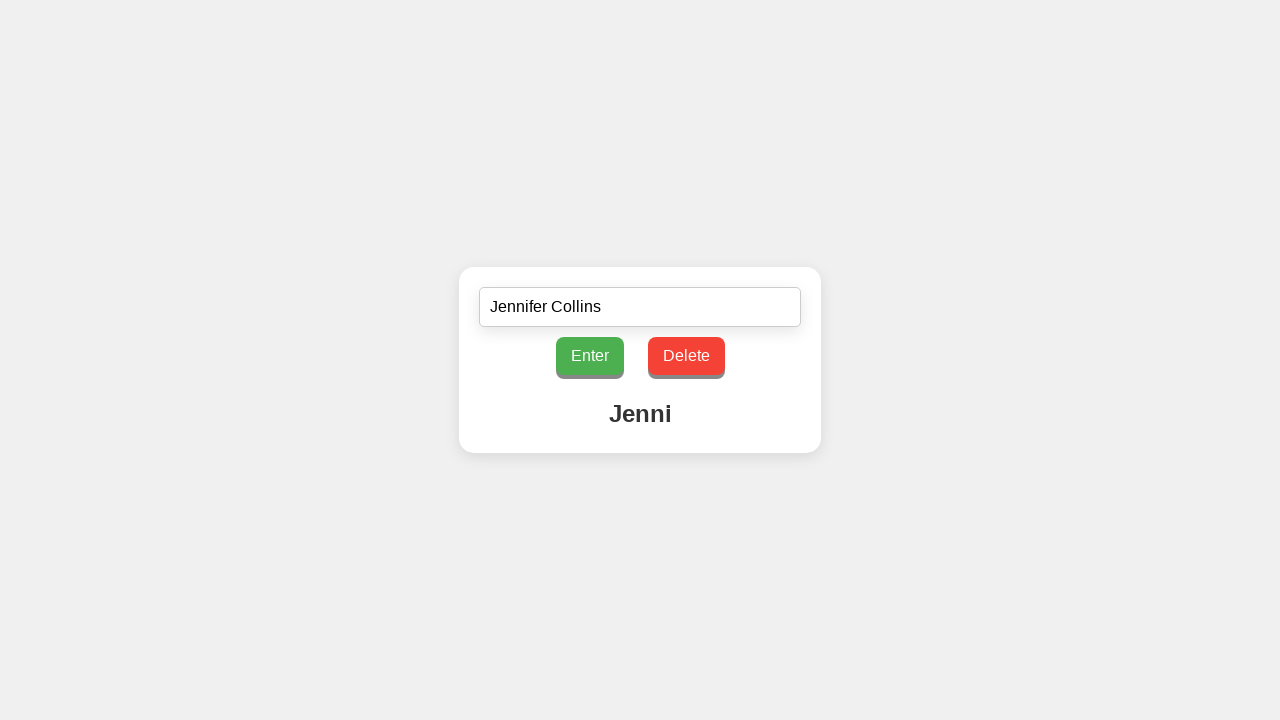

Clicked delete button to remove character 12 of 16 at (686, 356) on #deleteButton
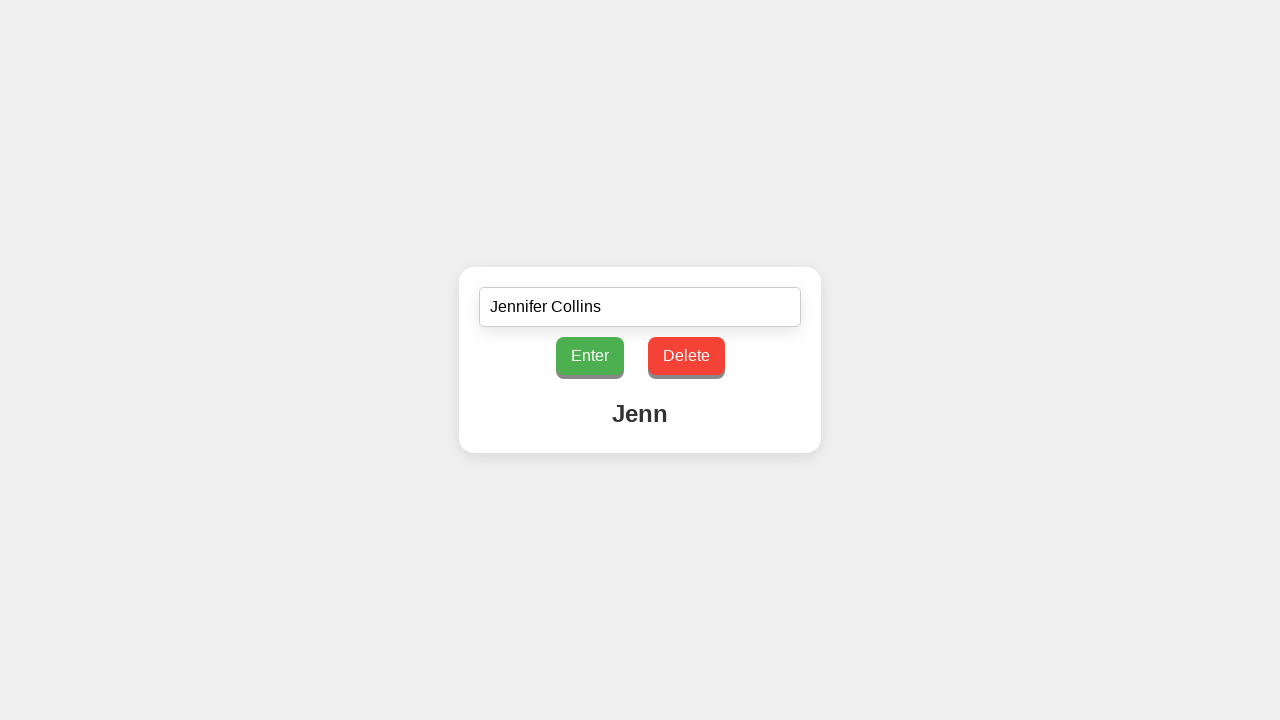

Clicked delete button to remove character 13 of 16 at (686, 356) on #deleteButton
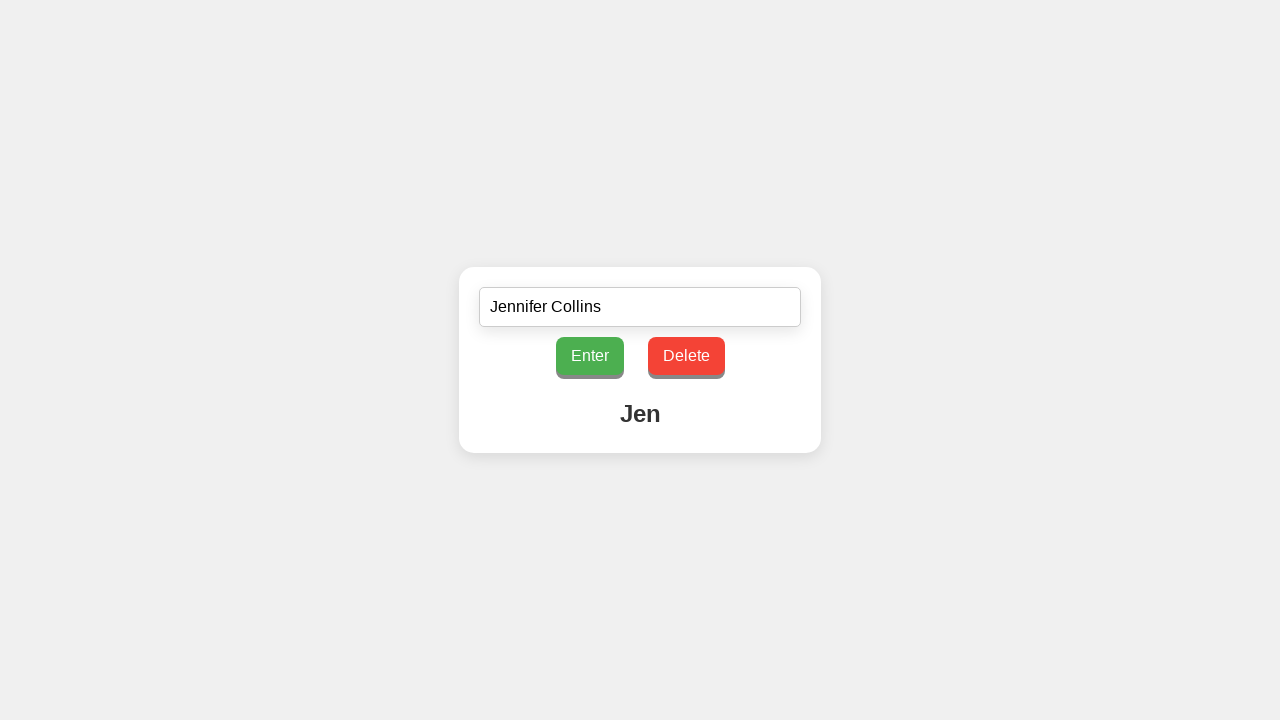

Clicked delete button to remove character 14 of 16 at (686, 356) on #deleteButton
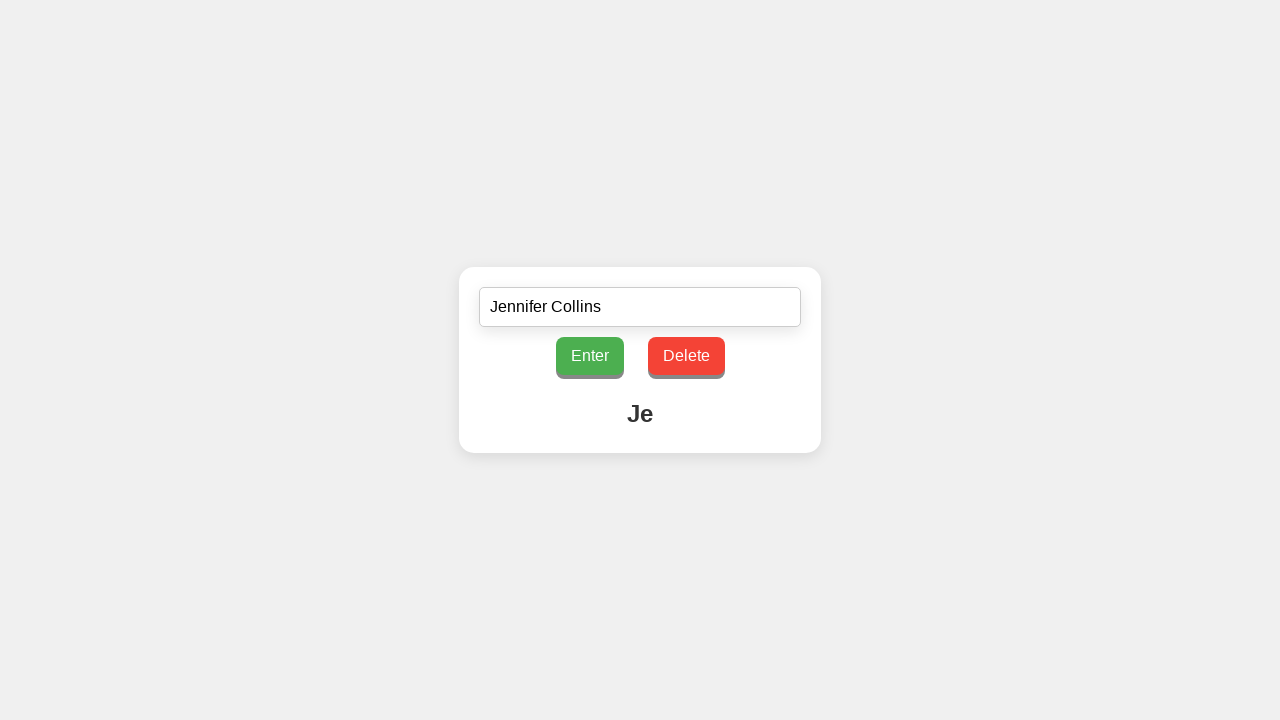

Clicked delete button to remove character 15 of 16 at (686, 356) on #deleteButton
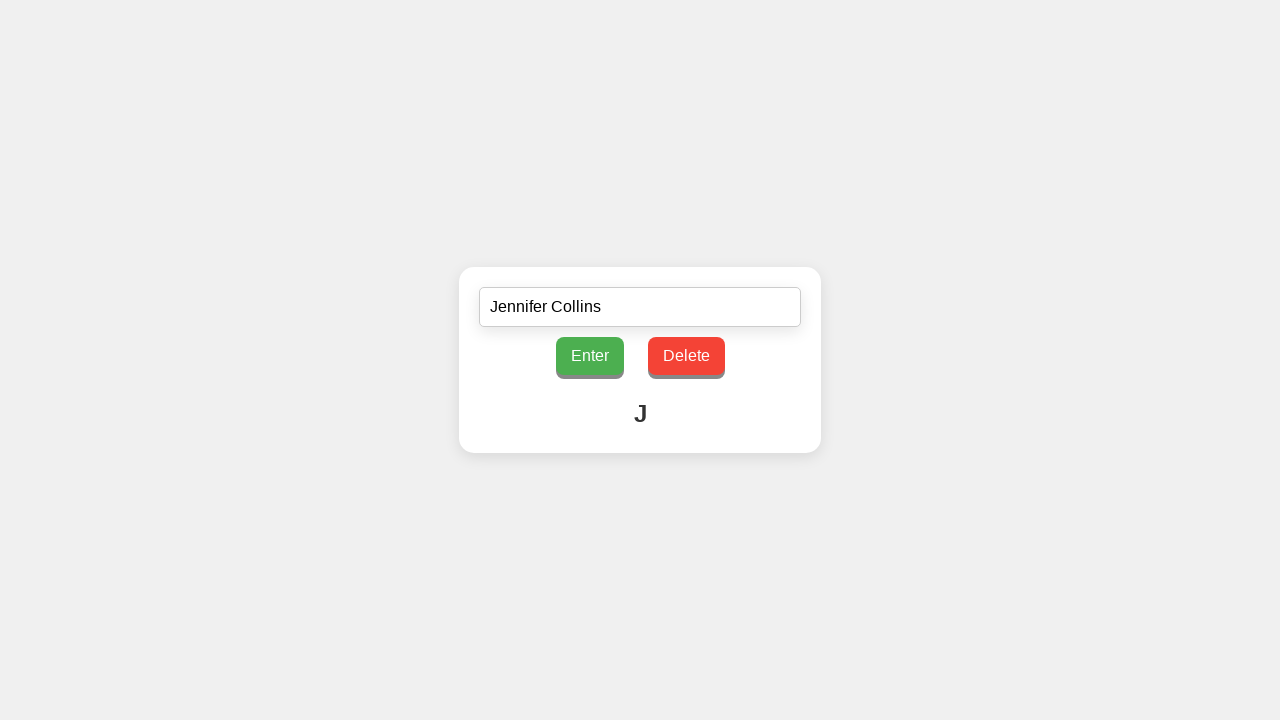

Clicked delete button to remove character 16 of 16 at (686, 356) on #deleteButton
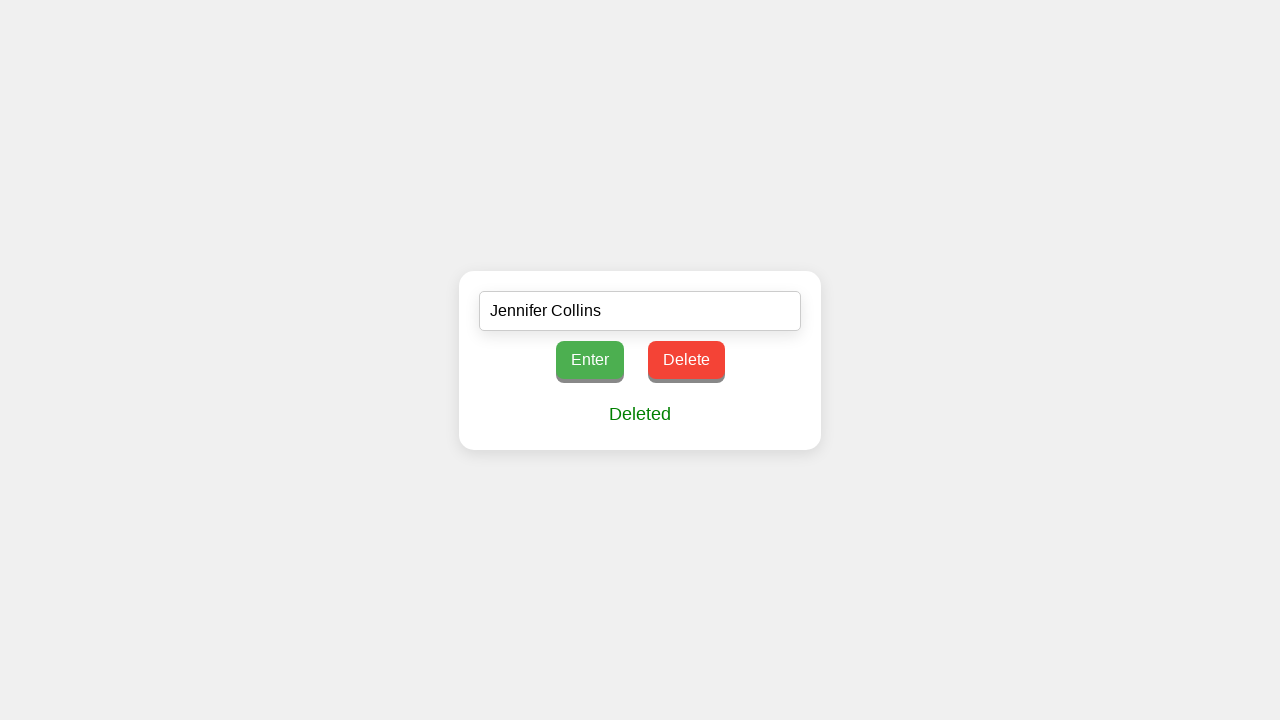

Verified 'Deleted' message appeared after all characters were removed
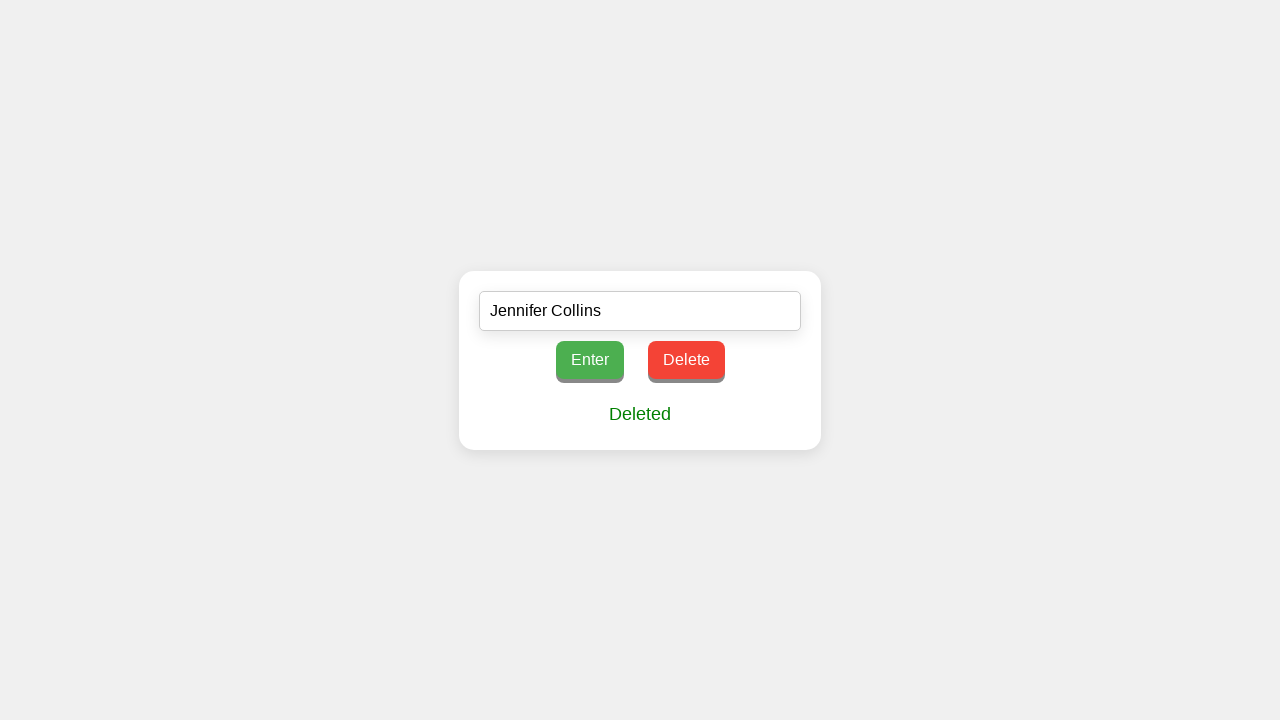

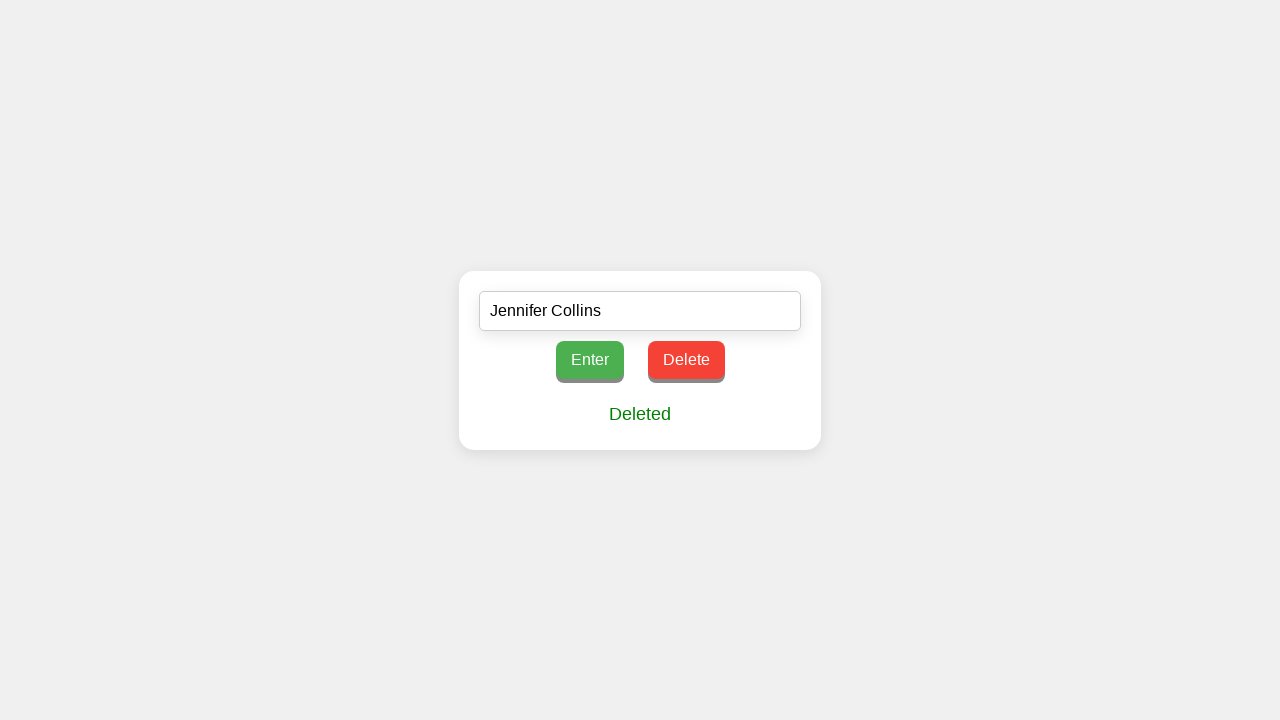